Validates PWA features including manifest, app icons, viewport meta tag, and theme color for mobile app integration.

Starting URL: https://web-99kxh0sku-giquinas-projects.vercel.app

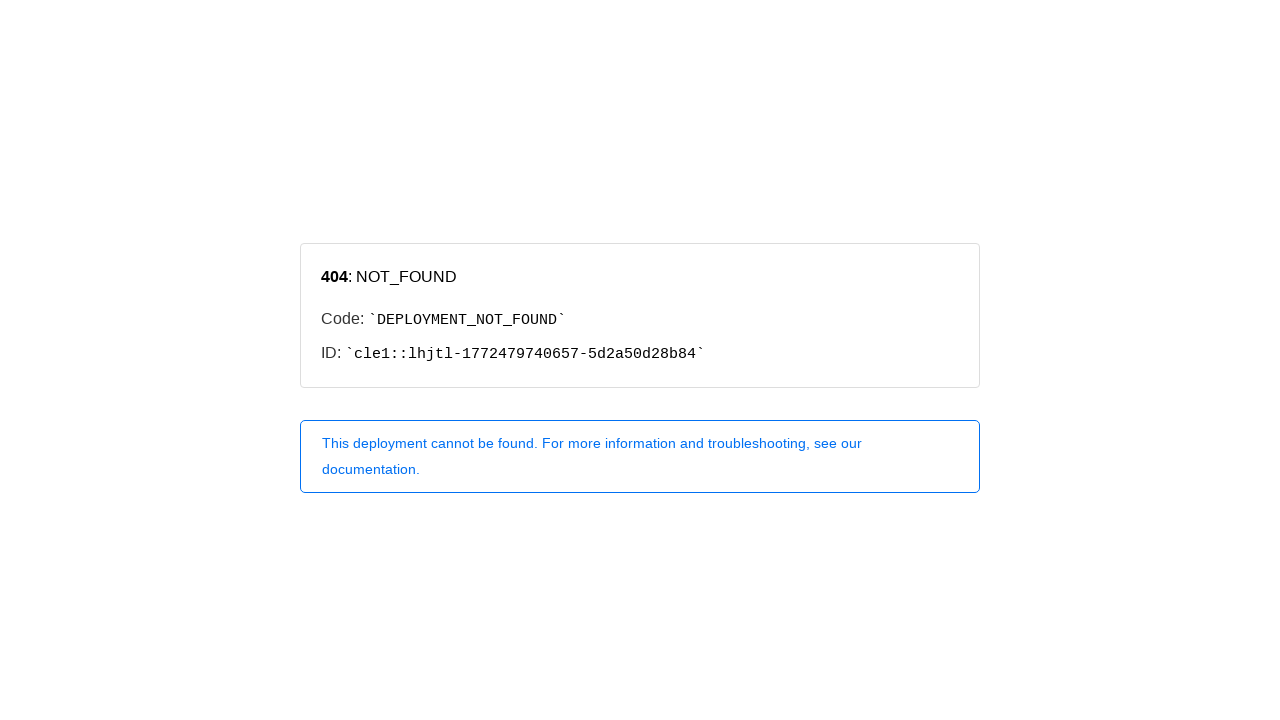

Set mobile viewport to 375x667 pixels
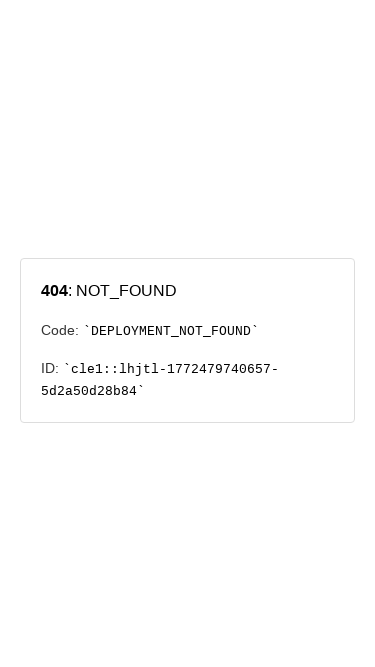

Waited for page to reach networkidle state
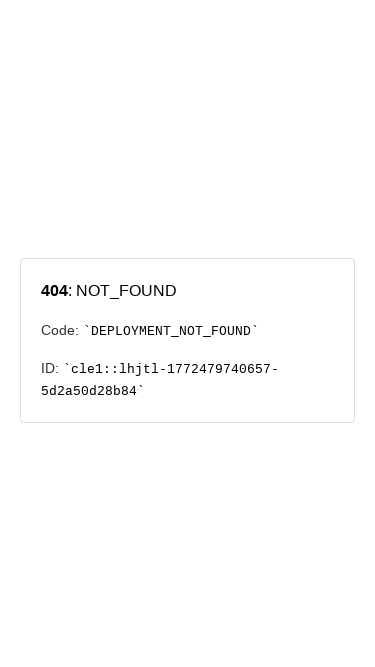

Located PWA manifest link element
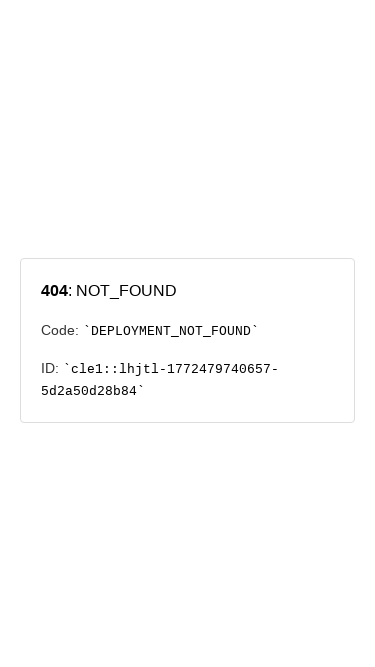

Checked for PWA manifest - found: False
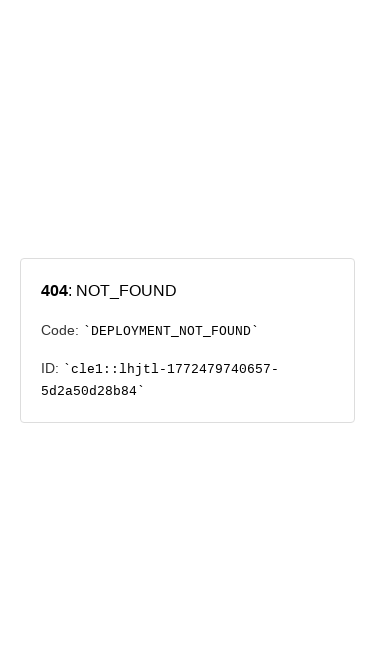

Located app icon elements
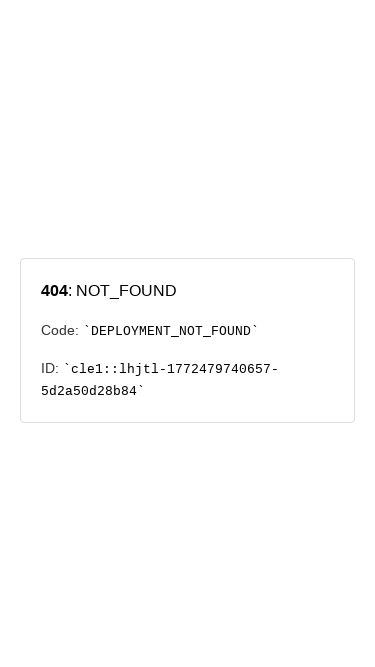

Counted app icons - found 0 icon(s)
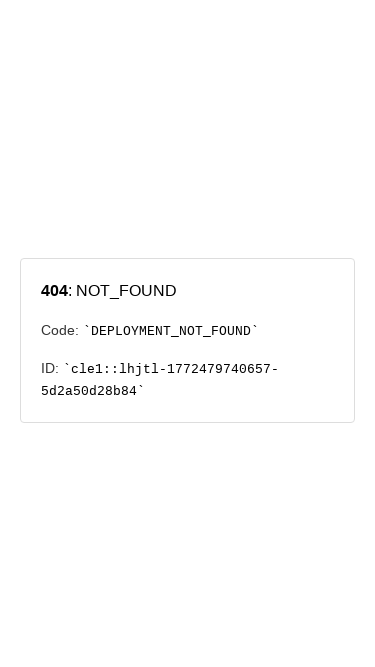

Located viewport meta tag
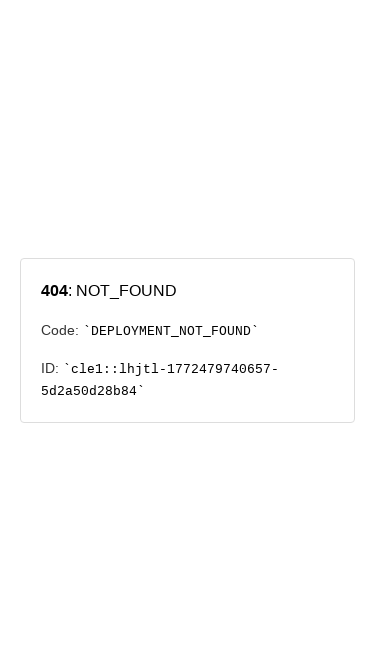

Checked for viewport meta tag - found: True
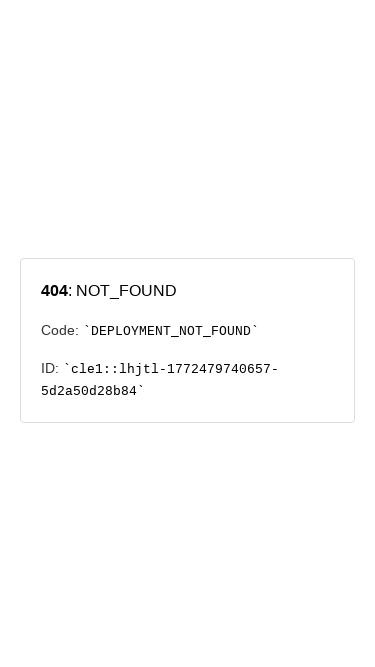

Located theme color meta tag
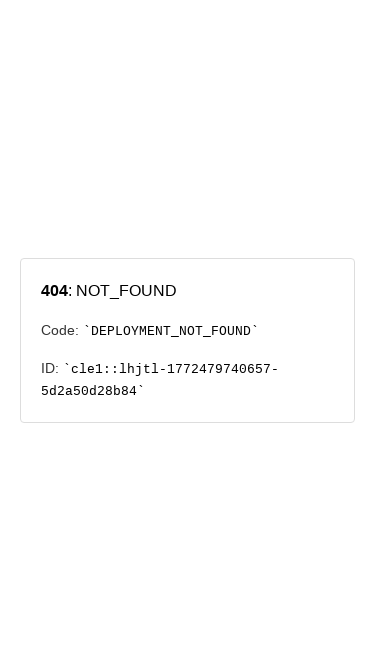

Checked for theme-color meta tag - found: True
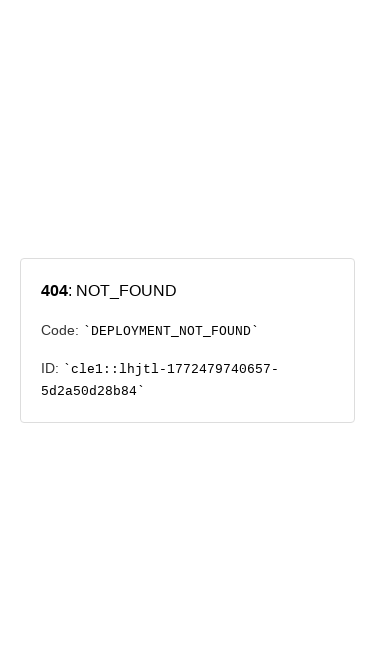

Asserted that viewport meta tag is present for mobile compatibility
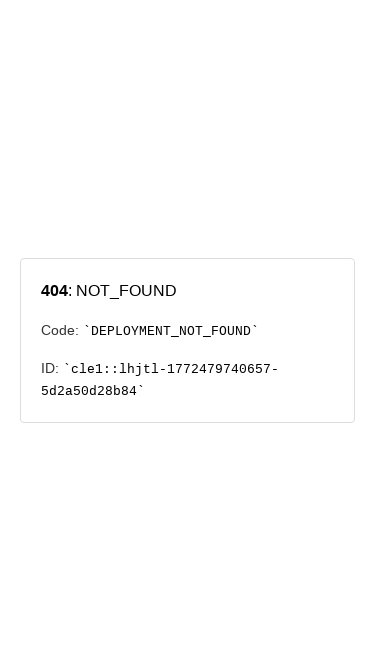

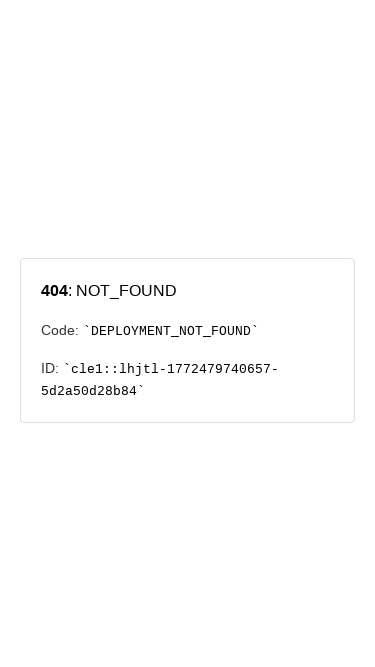